Navigates to KSRTC bus booking website and closes the chatbot popup if present by clicking the close button.

Starting URL: https://ksrtc.in/oprs-web/guest/home.do?h=1

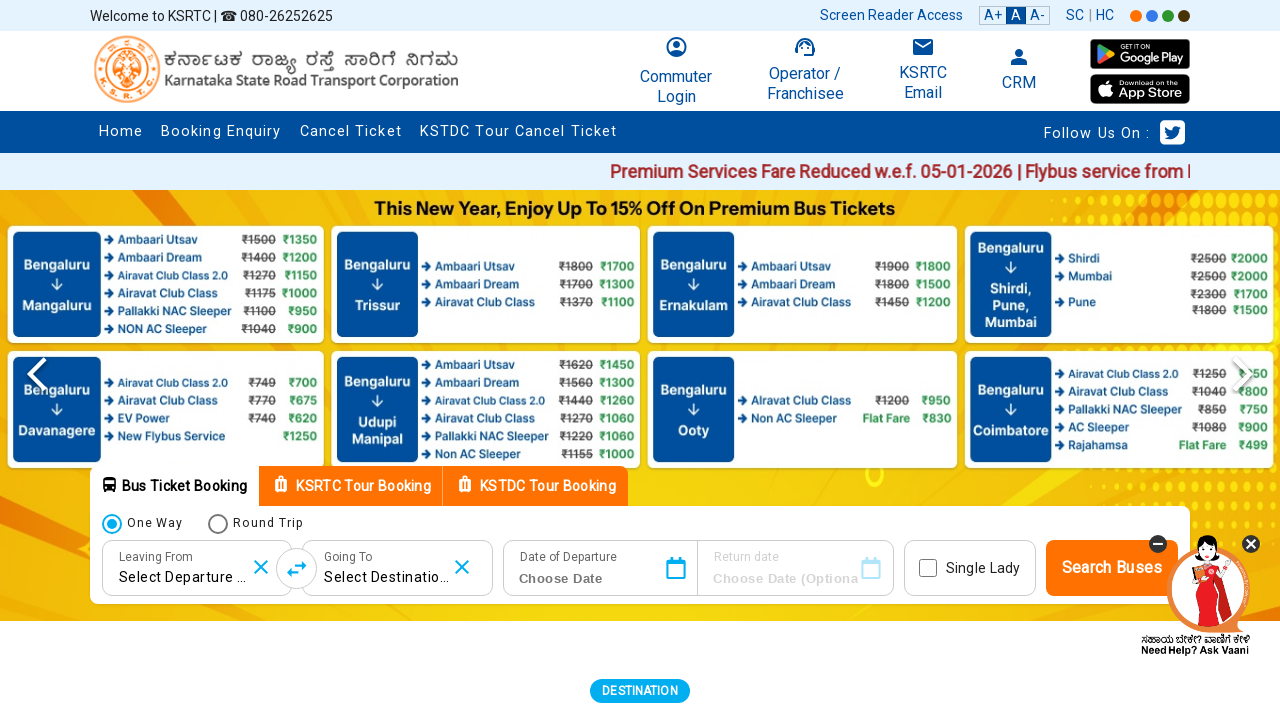

Located chatbot close button element
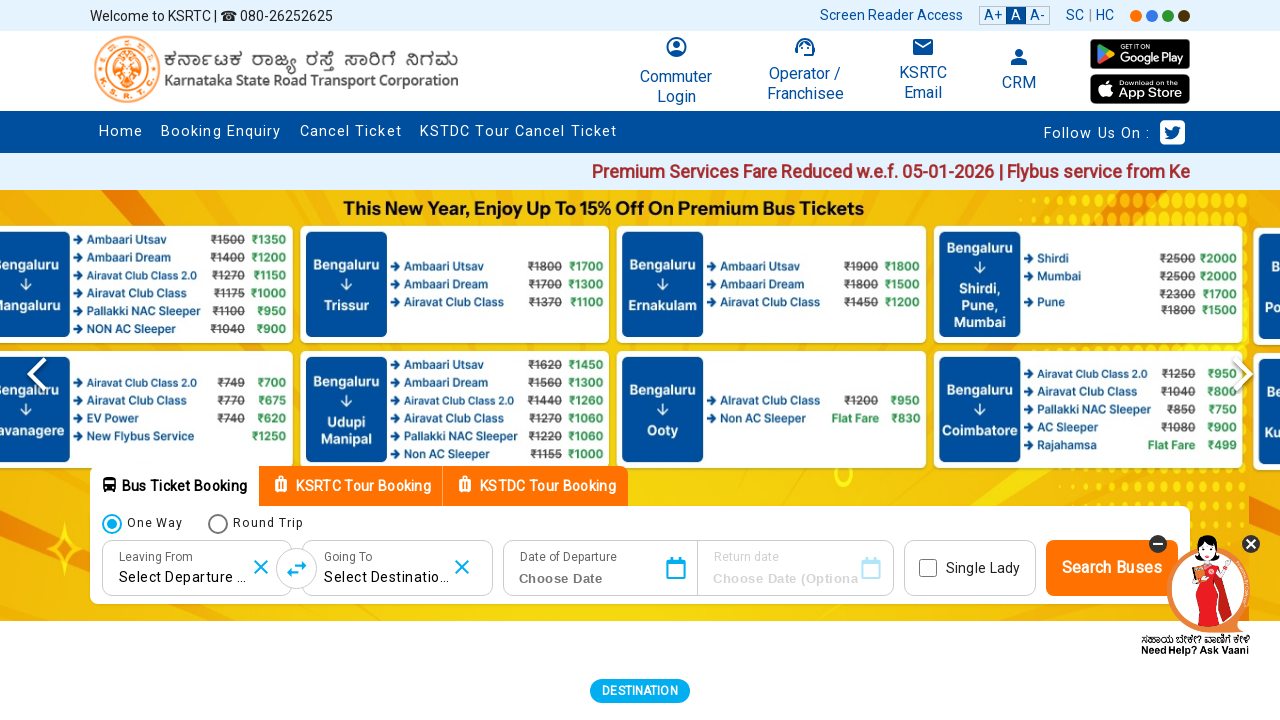

Waited 2 seconds for chatbot popup to appear
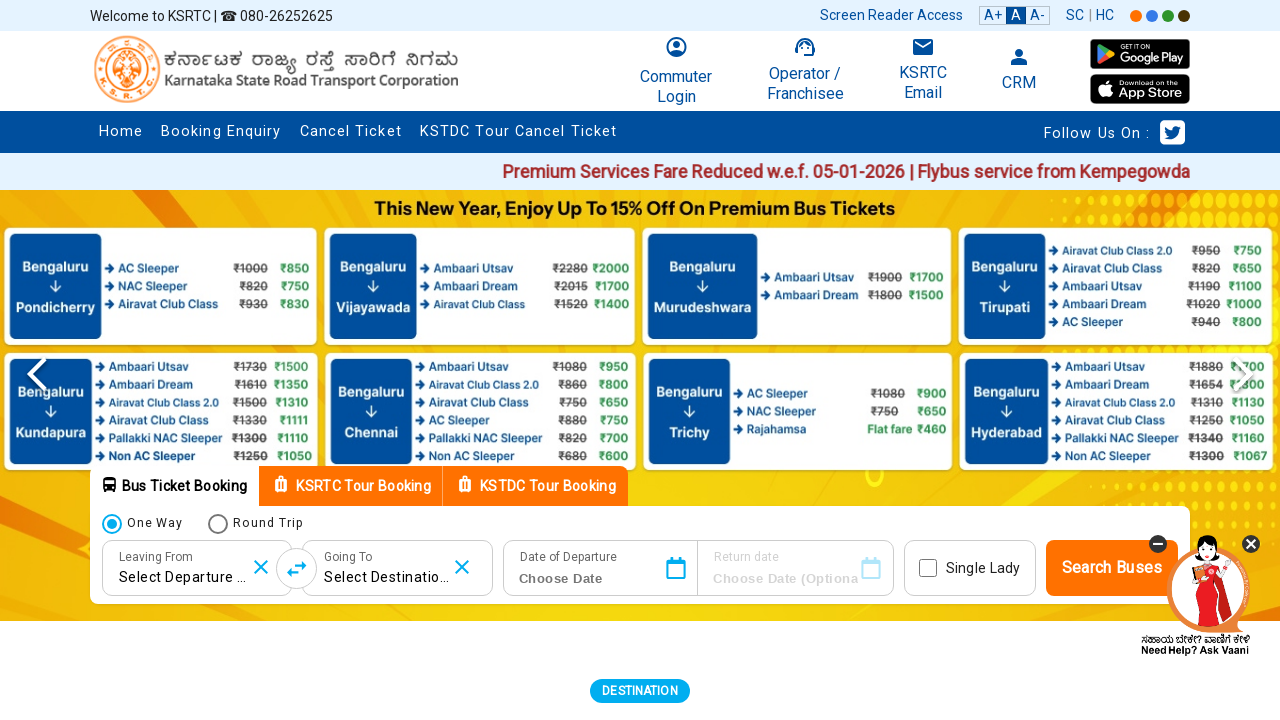

Clicked chatbot close button to dismiss popup at (1251, 544) on xpath=//div[@id='corover-close-btn'] >> nth=0
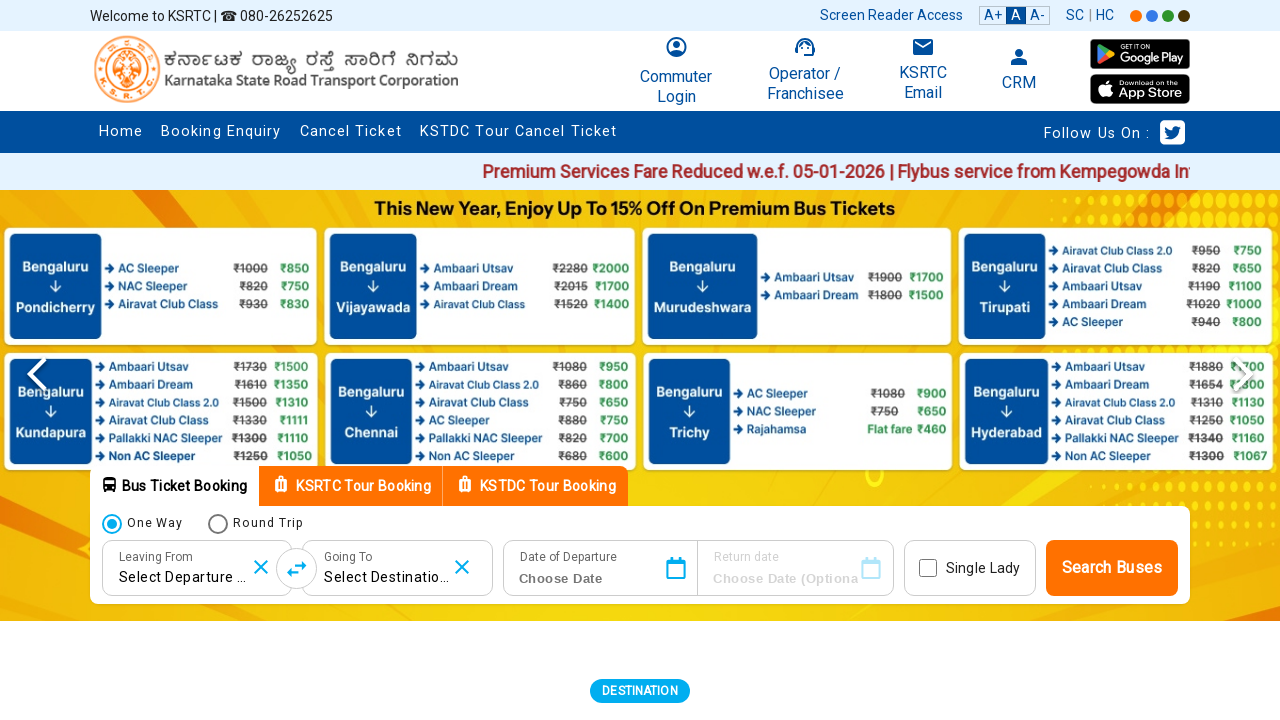

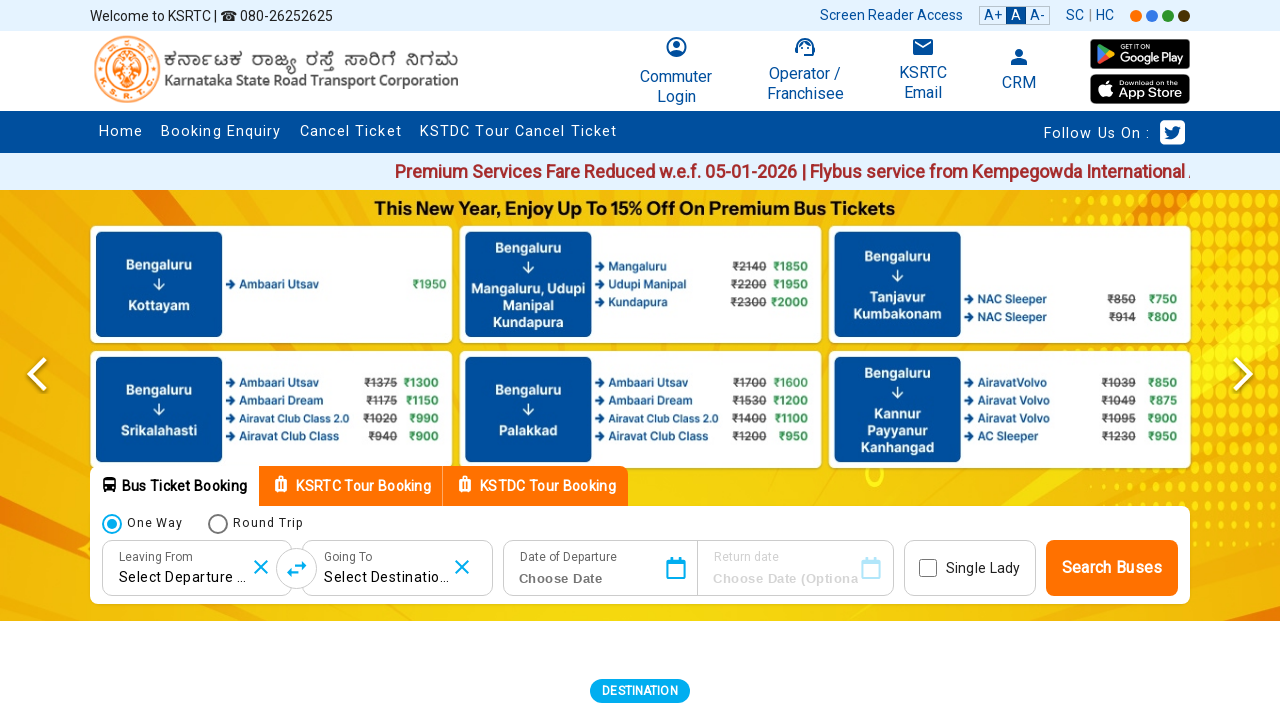